Navigates to a testing website registration page and maximizes the window

Starting URL: http://www.thetestingworld.com/testings

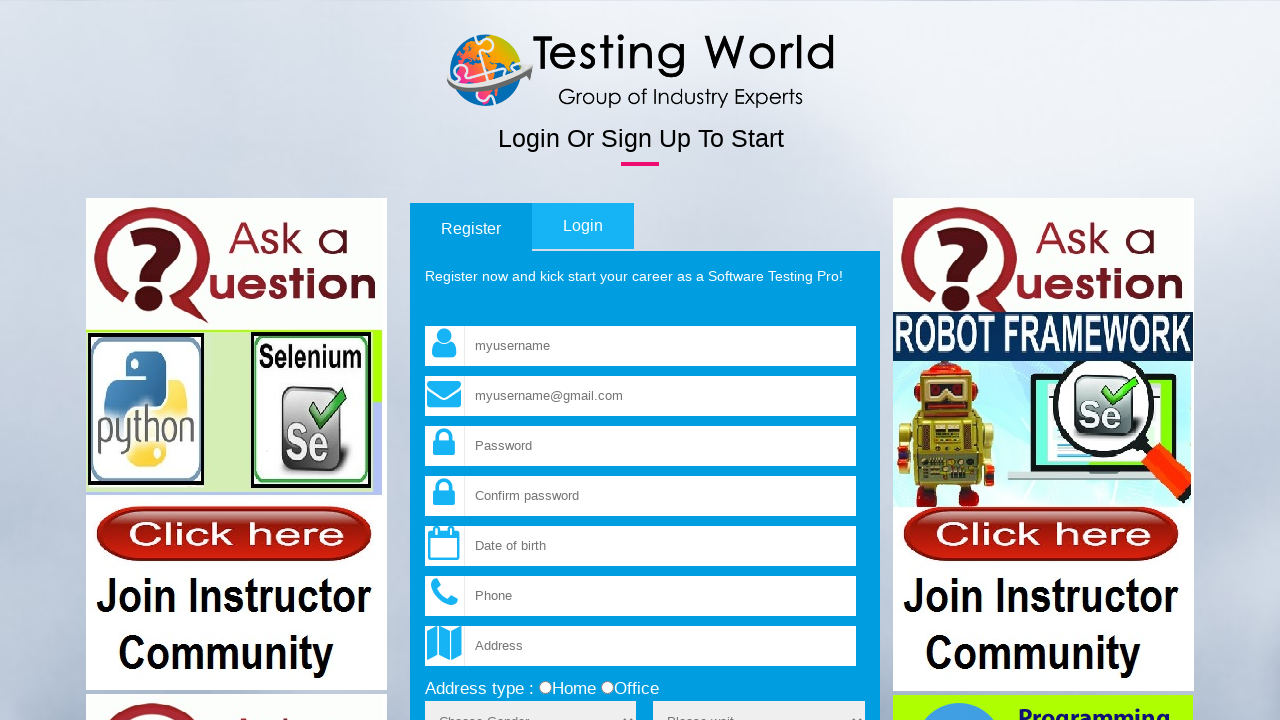

Waited for page to fully load at http://www.thetestingworld.com/testings
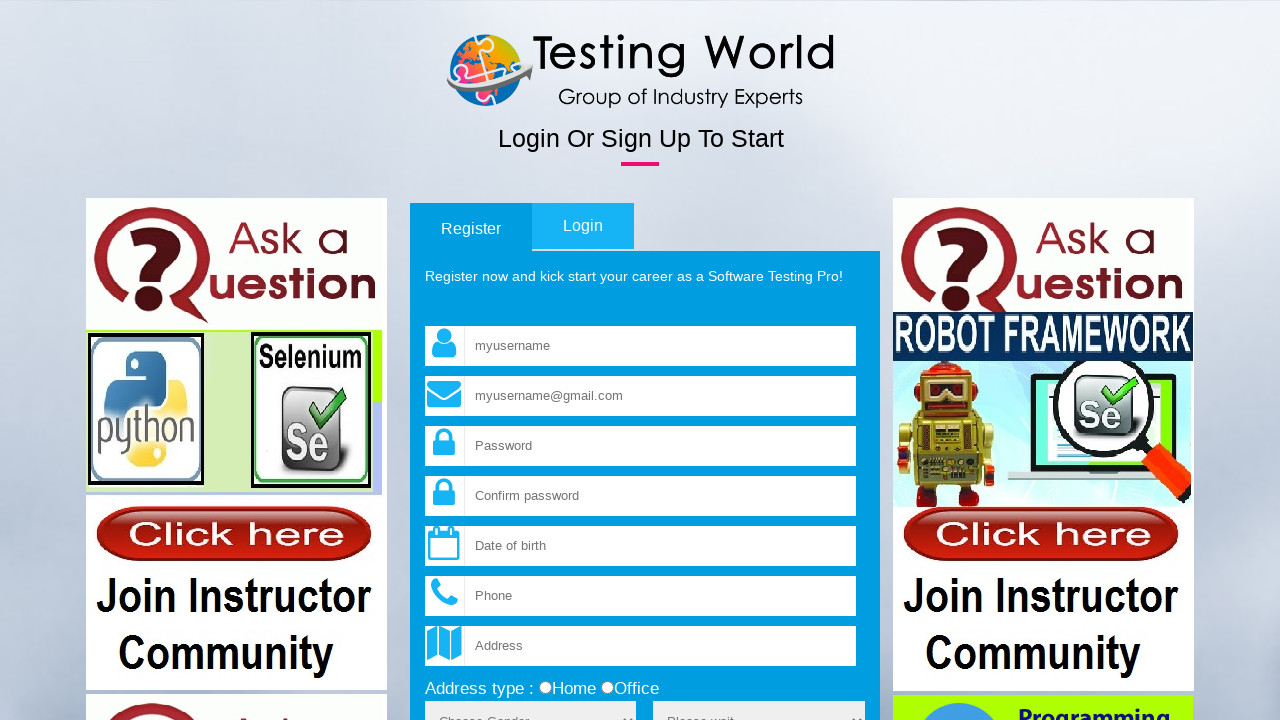

Maximized browser window
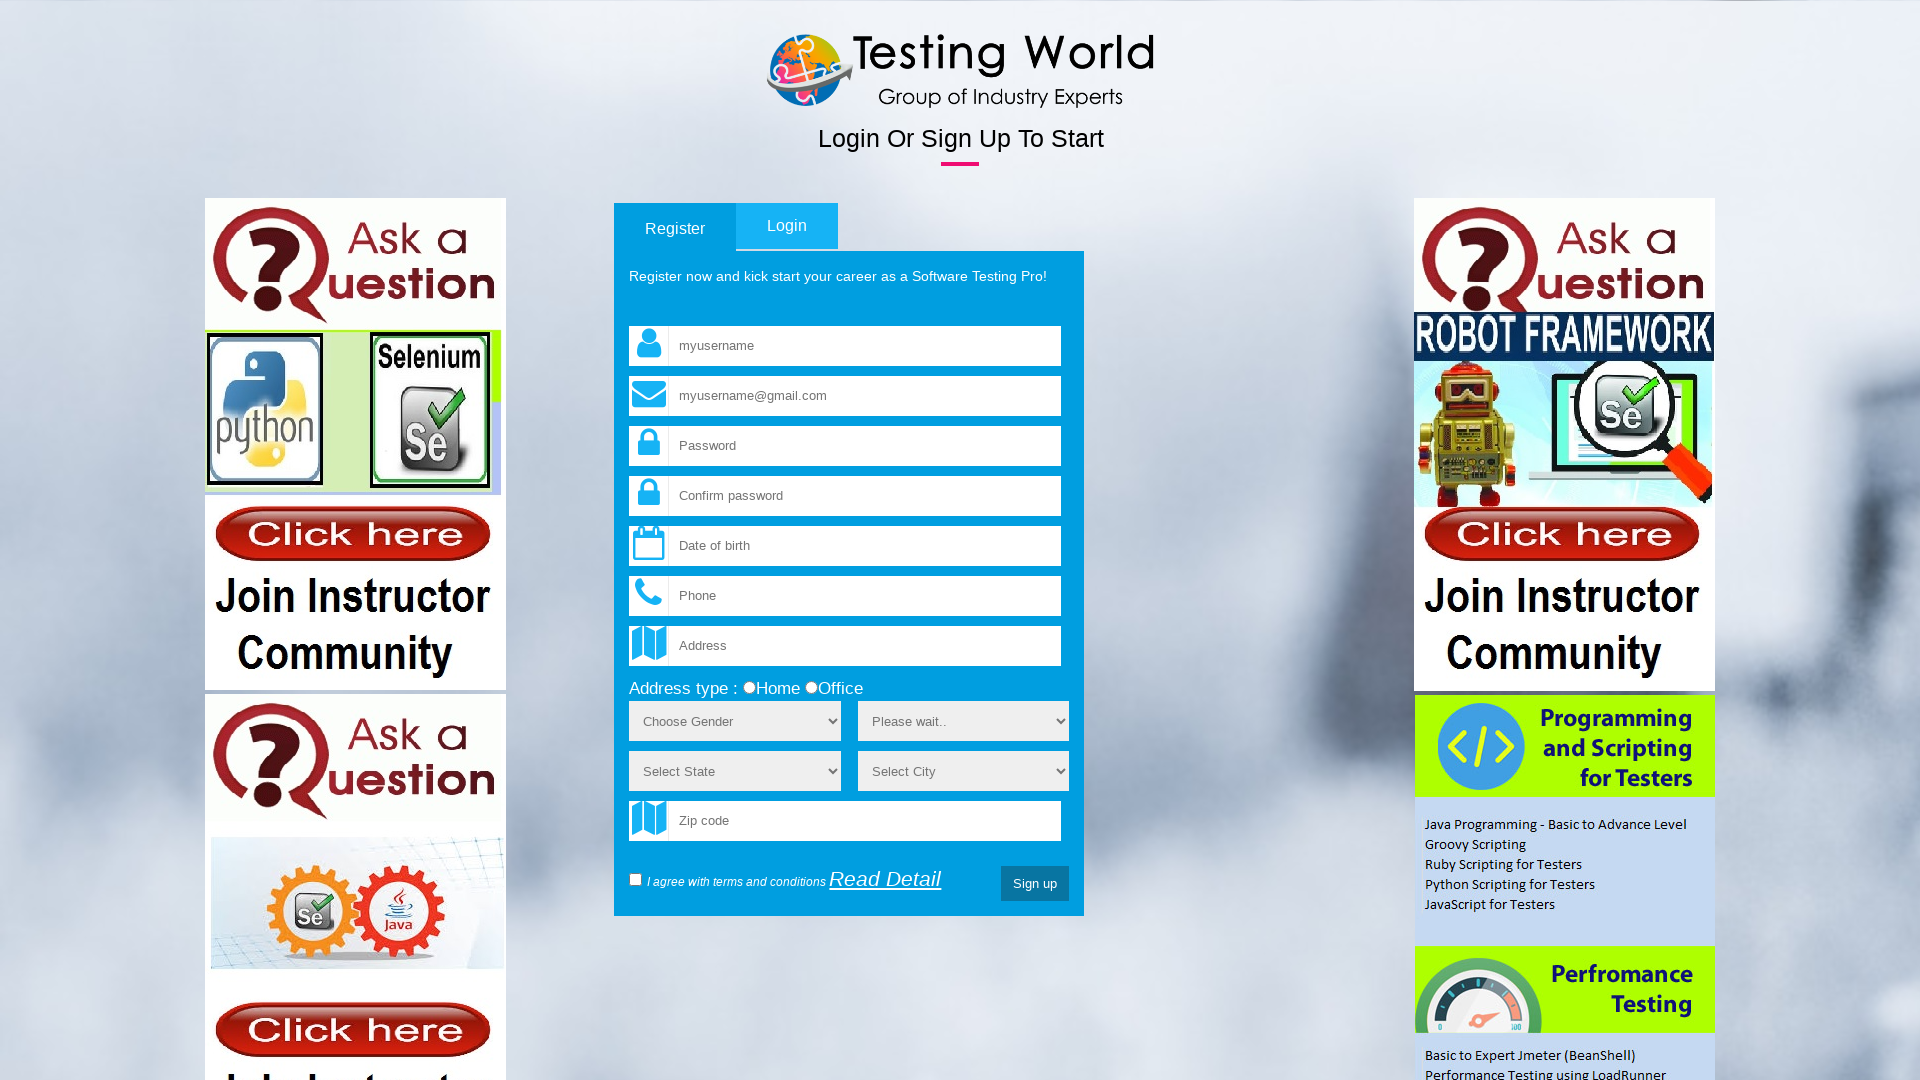

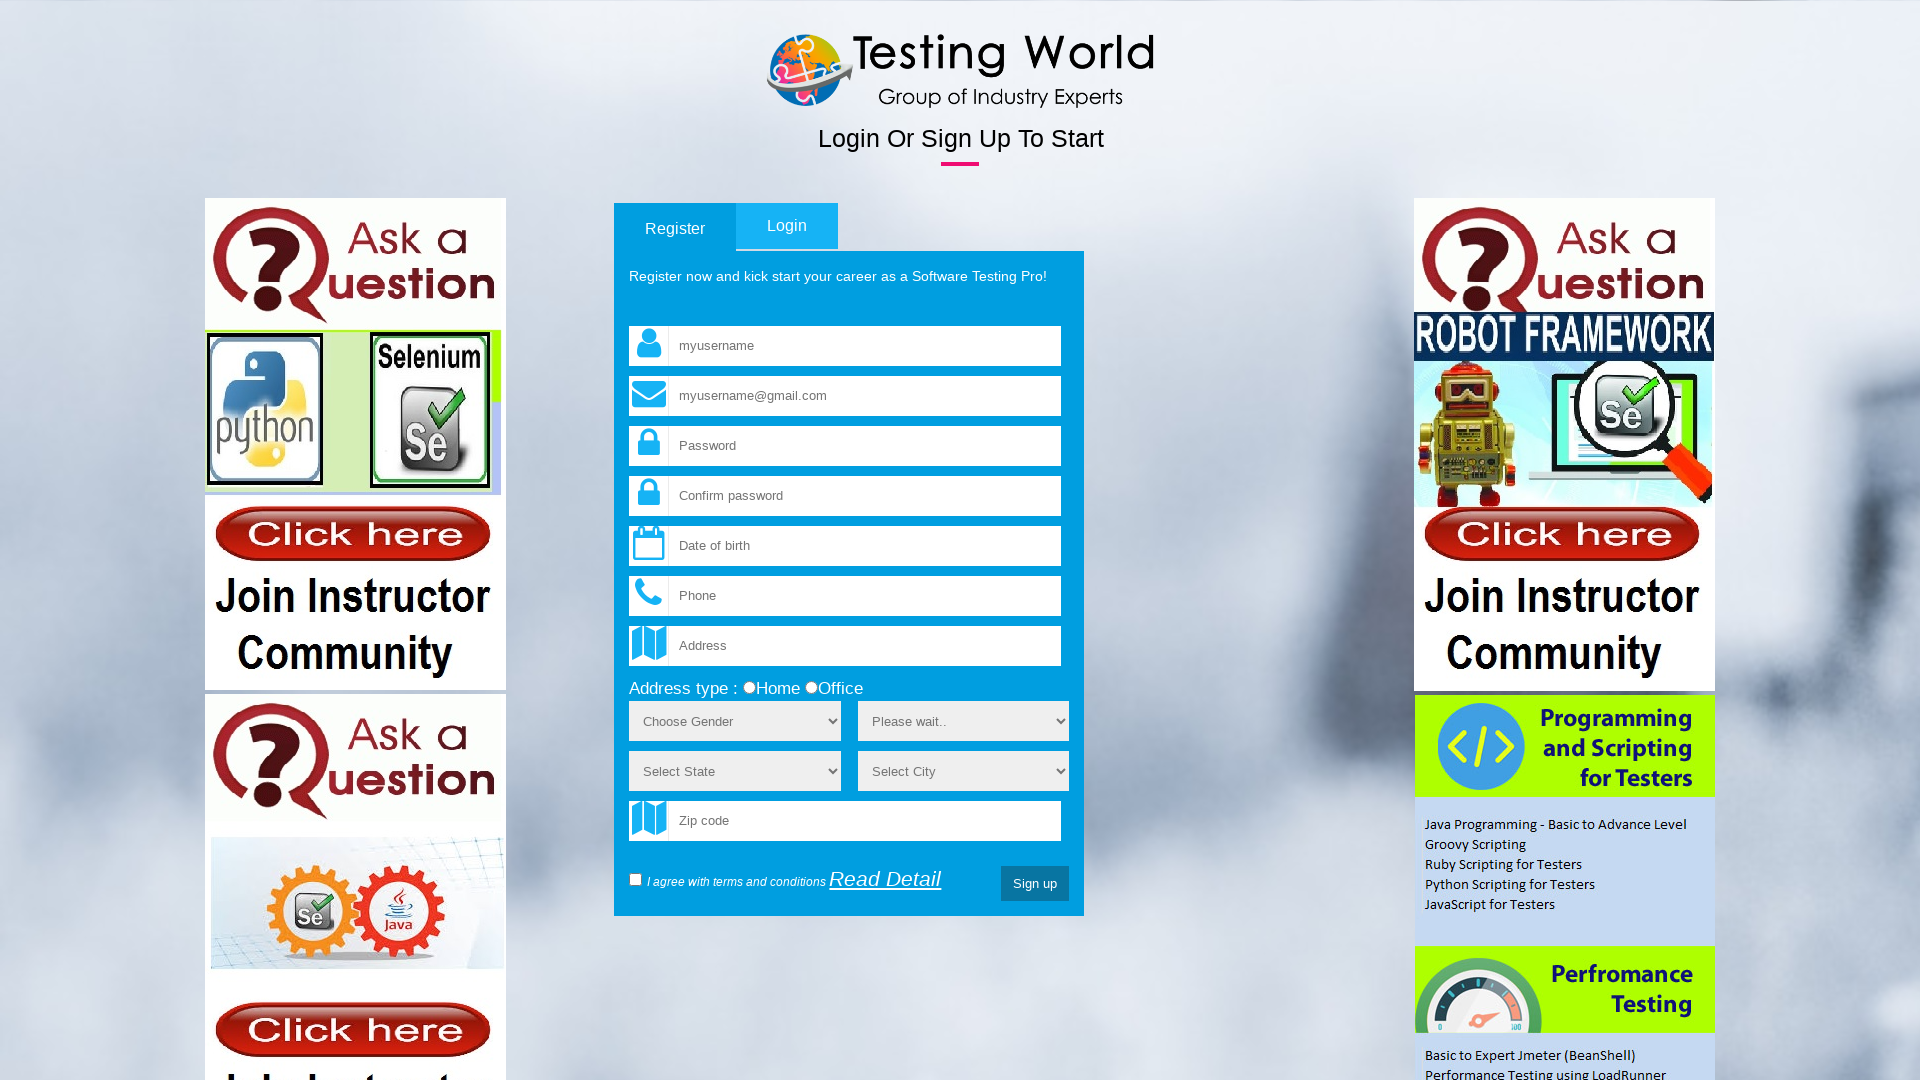